Tests JavaScript prompt dialog handling by clicking a button that triggers a prompt and entering text

Starting URL: https://the-internet.herokuapp.com/javascript_alerts

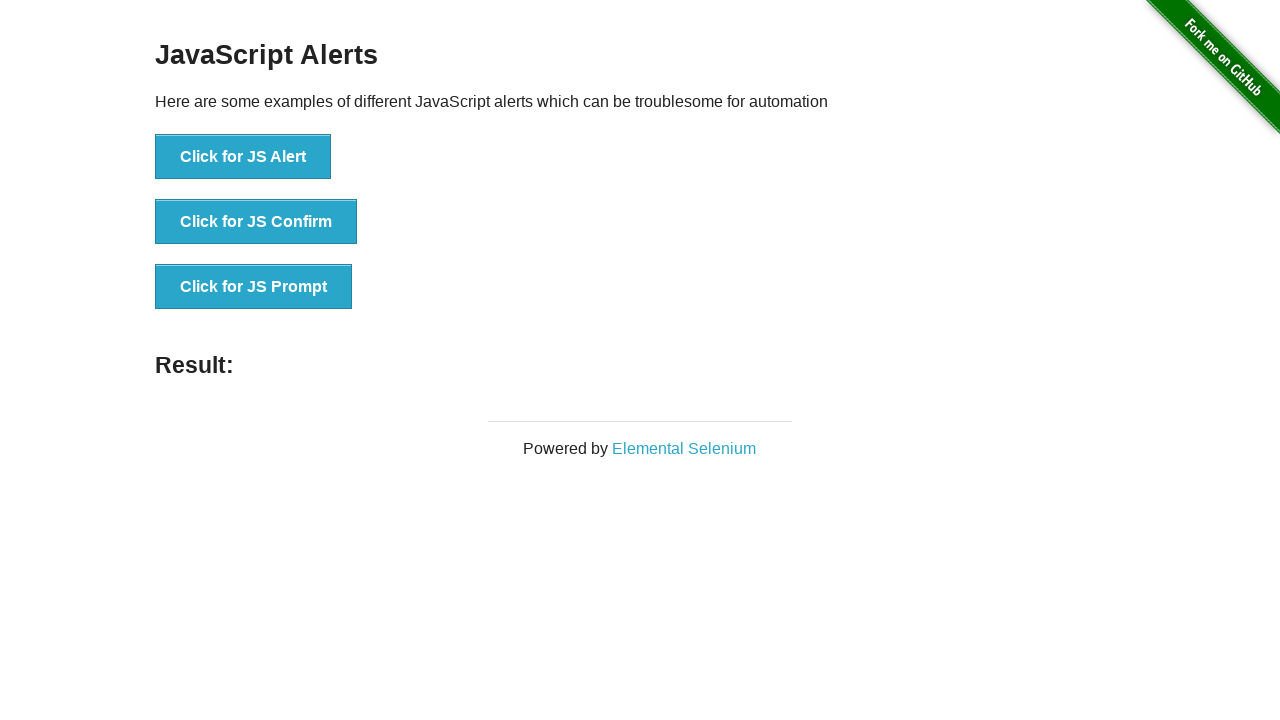

Set up dialog handler to accept prompt with 'Hello world'
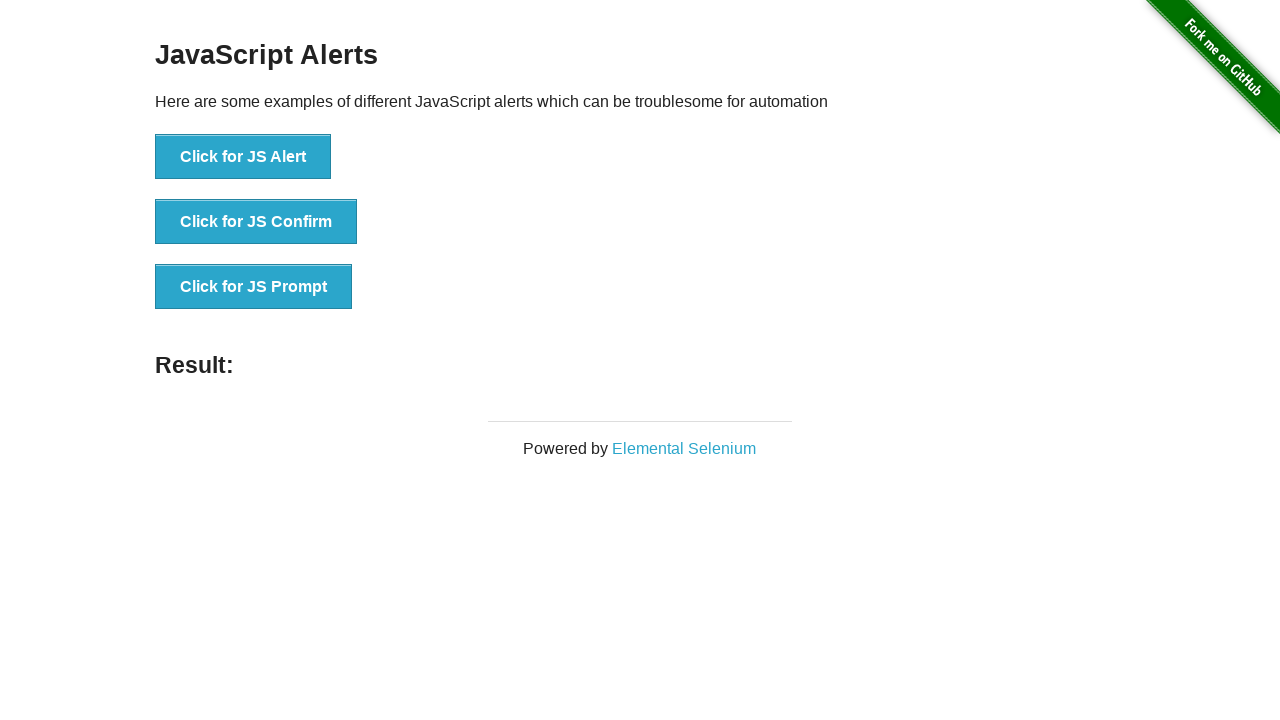

Clicked button to trigger JavaScript prompt dialog at (254, 287) on xpath=//button[text()='Click for JS Prompt']
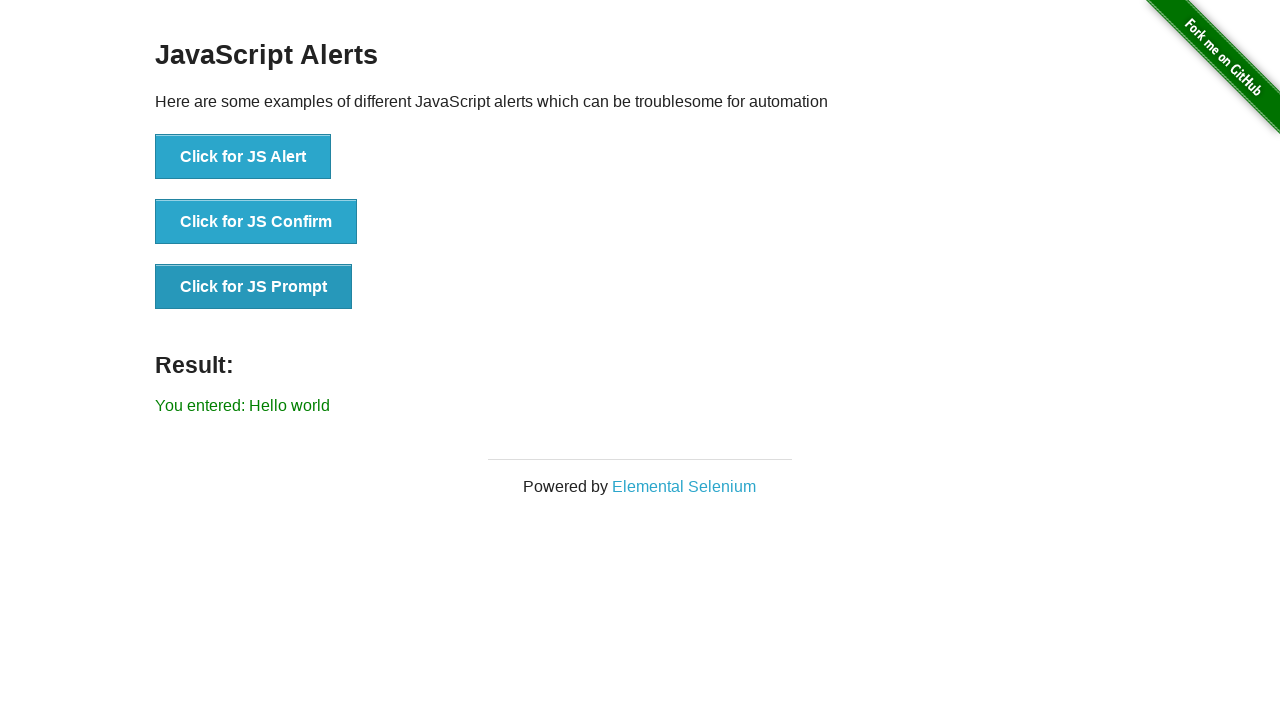

Prompt result displayed with entered text 'Hello world'
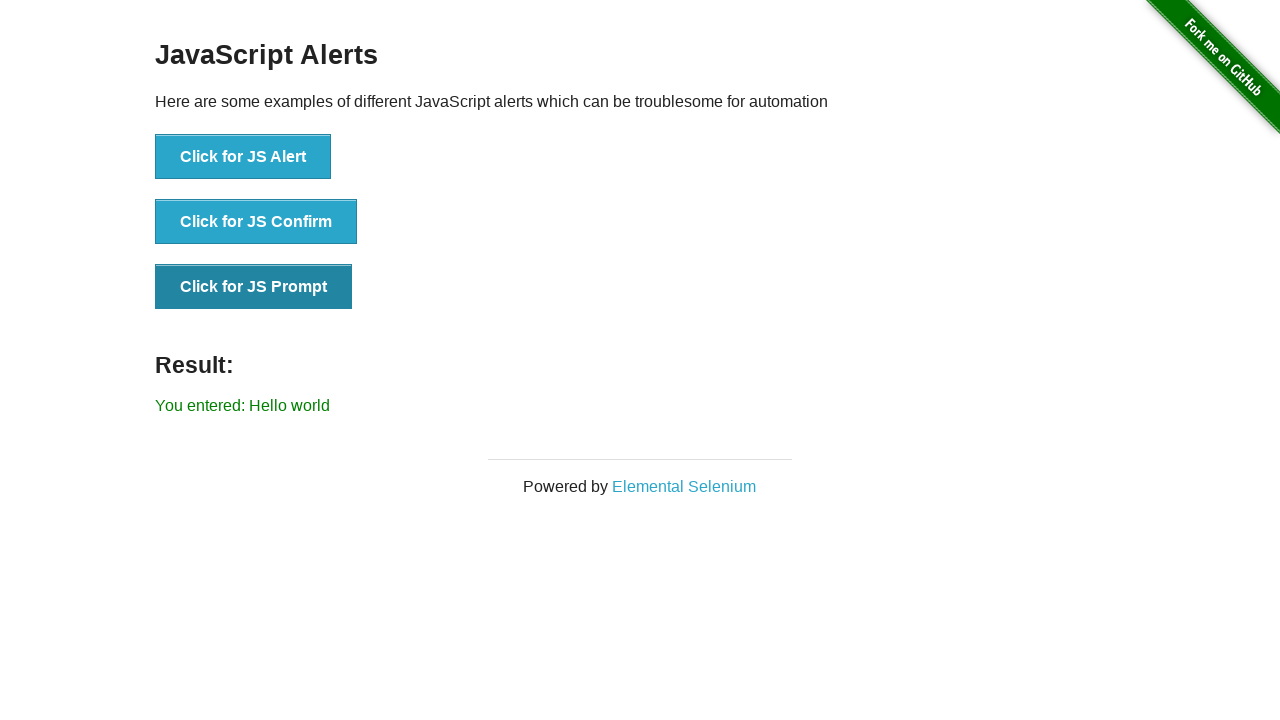

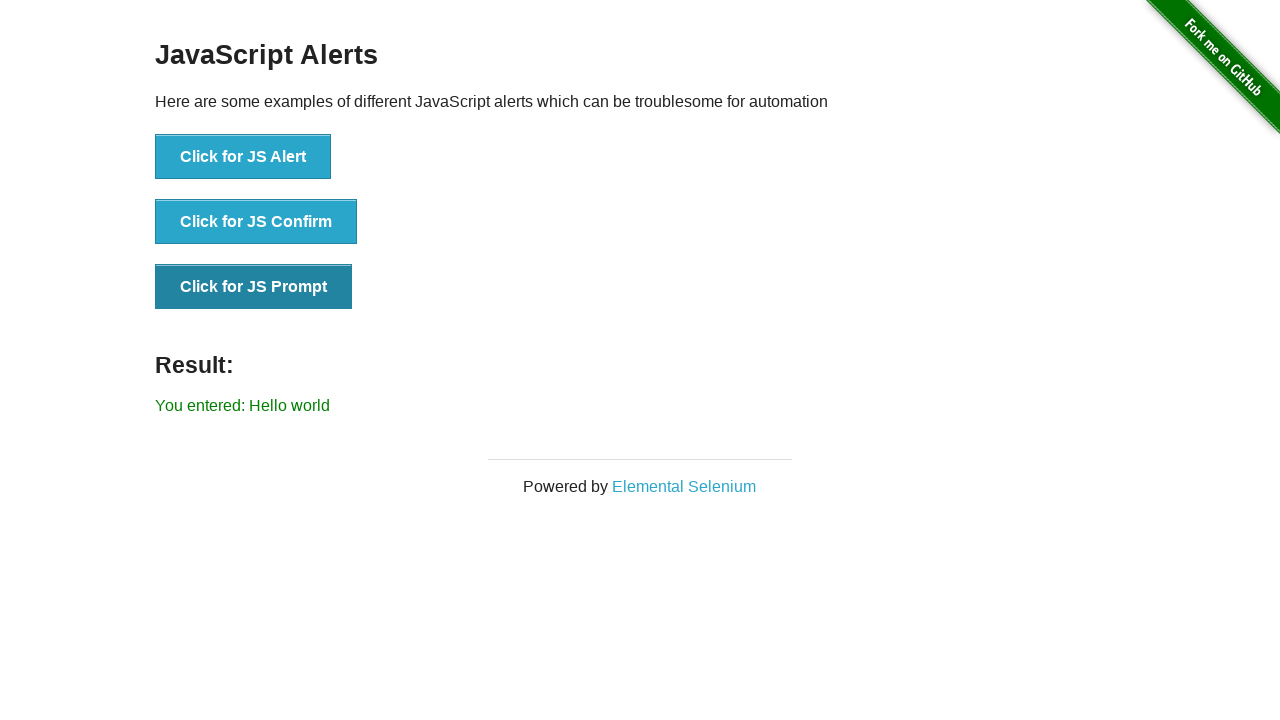